Verifies the header and footer elements of the Only Digital website, checking for navigation links, social media links, contact information (email and phone), and PDF policy documents.

Starting URL: https://only.digital/en

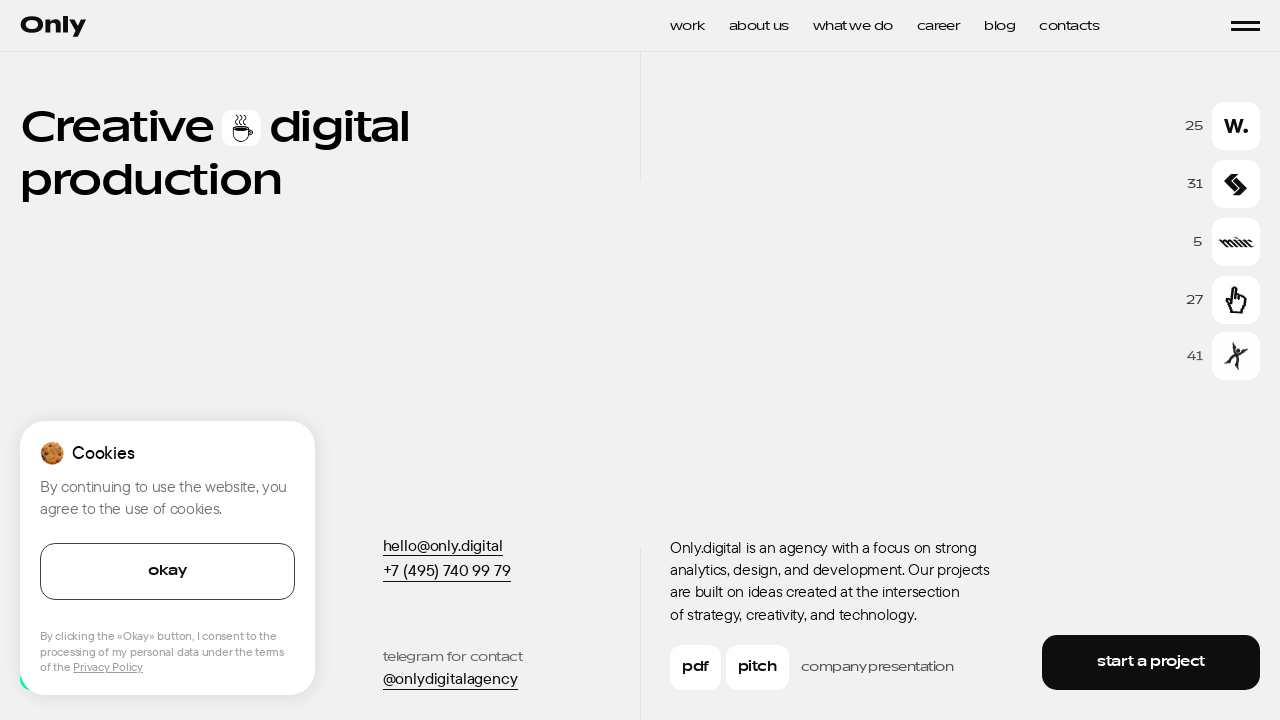

Page loaded with DOM content ready
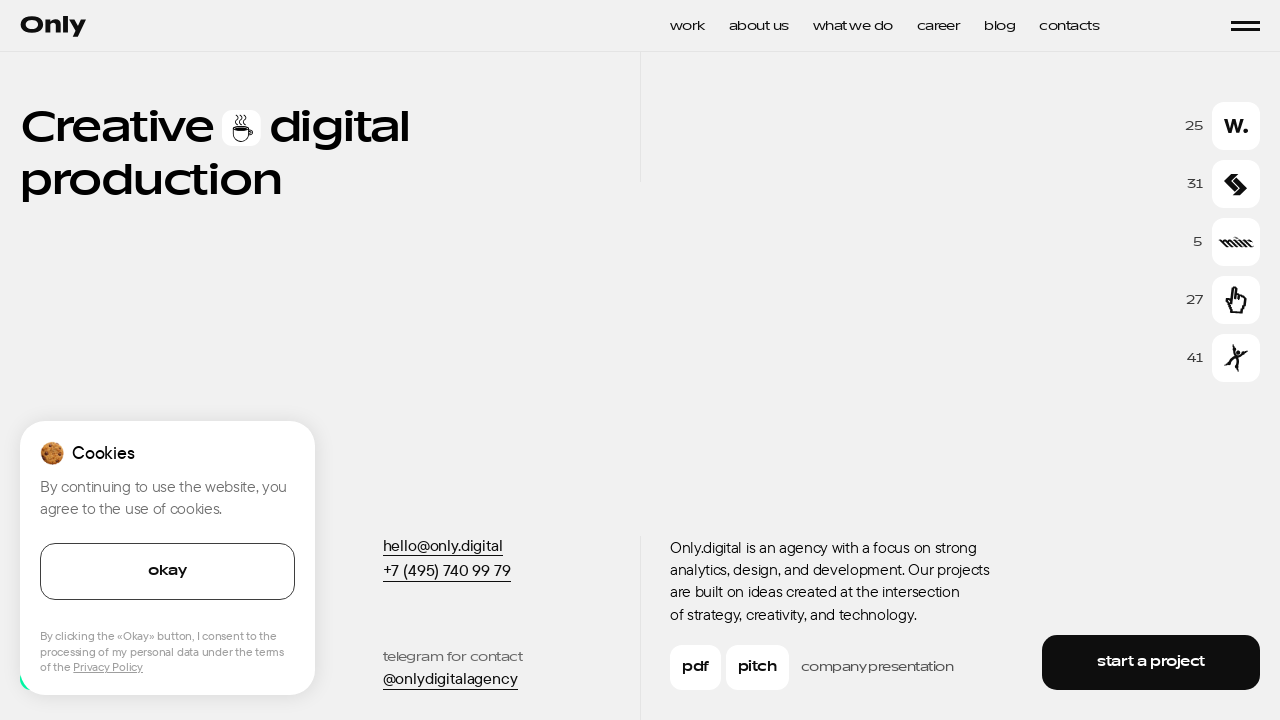

Header navigation link found: /en/projects
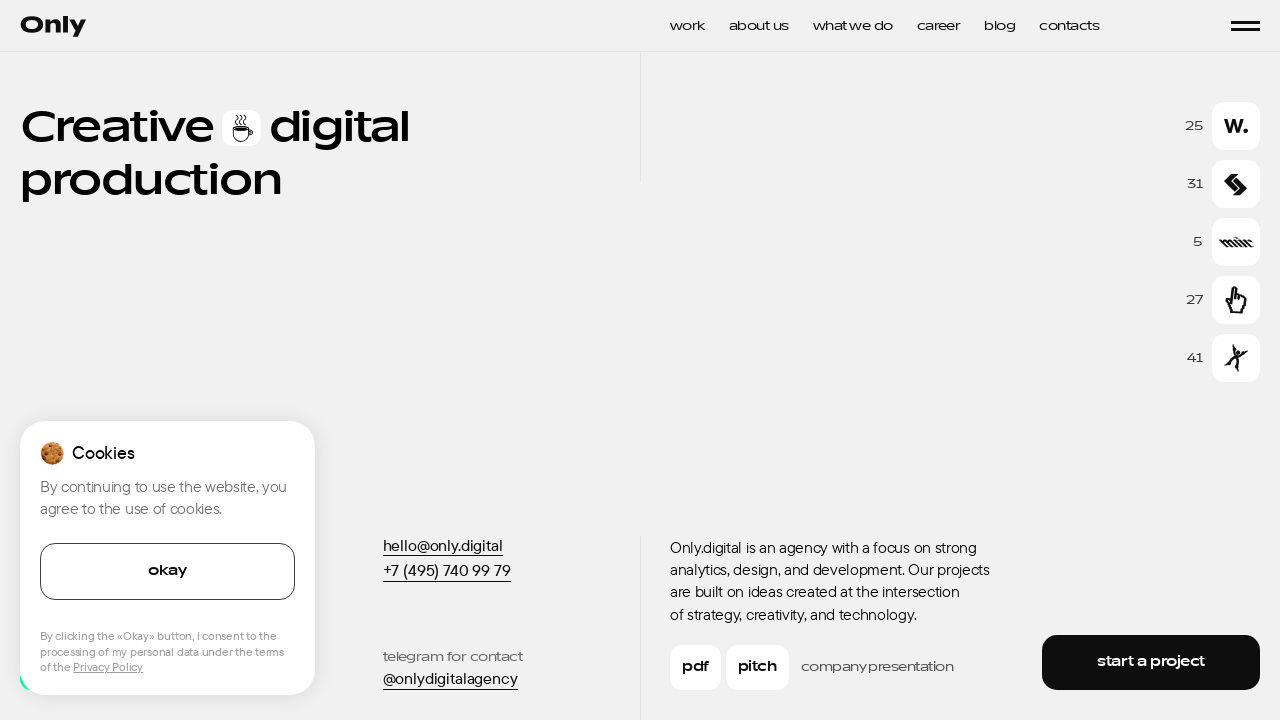

Header navigation link found: /en/company
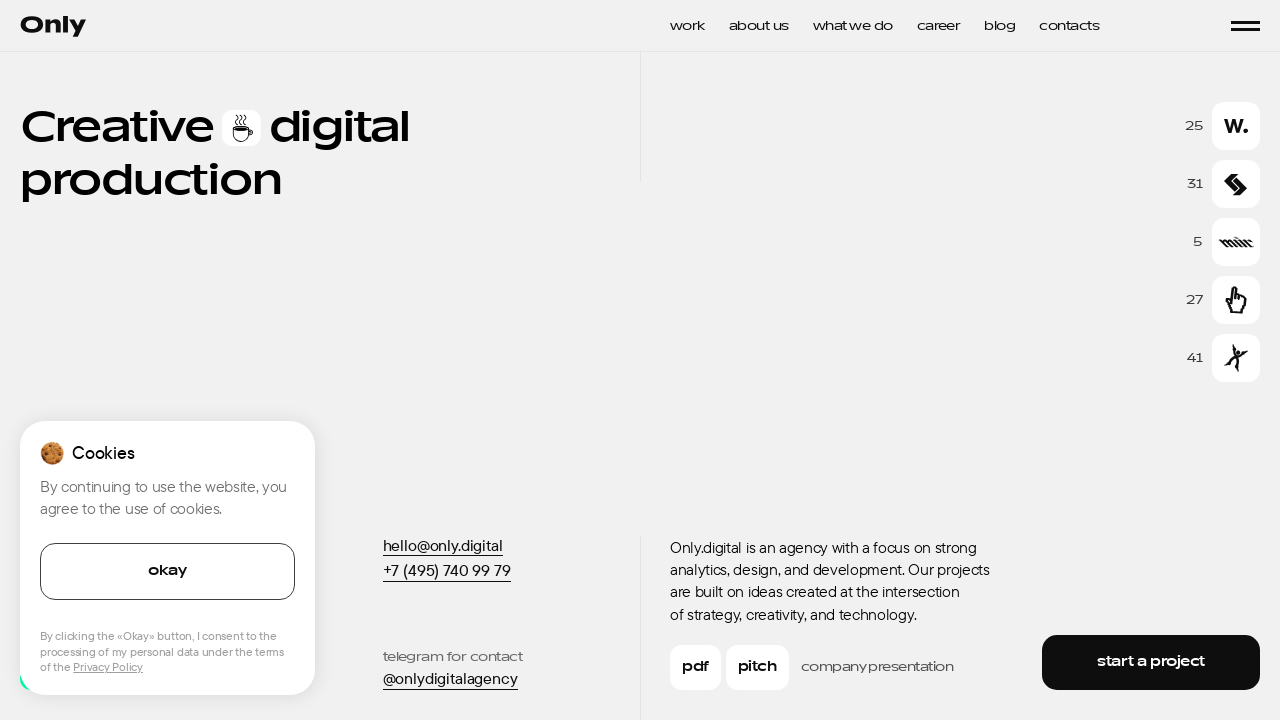

Header navigation link found: /en/fields
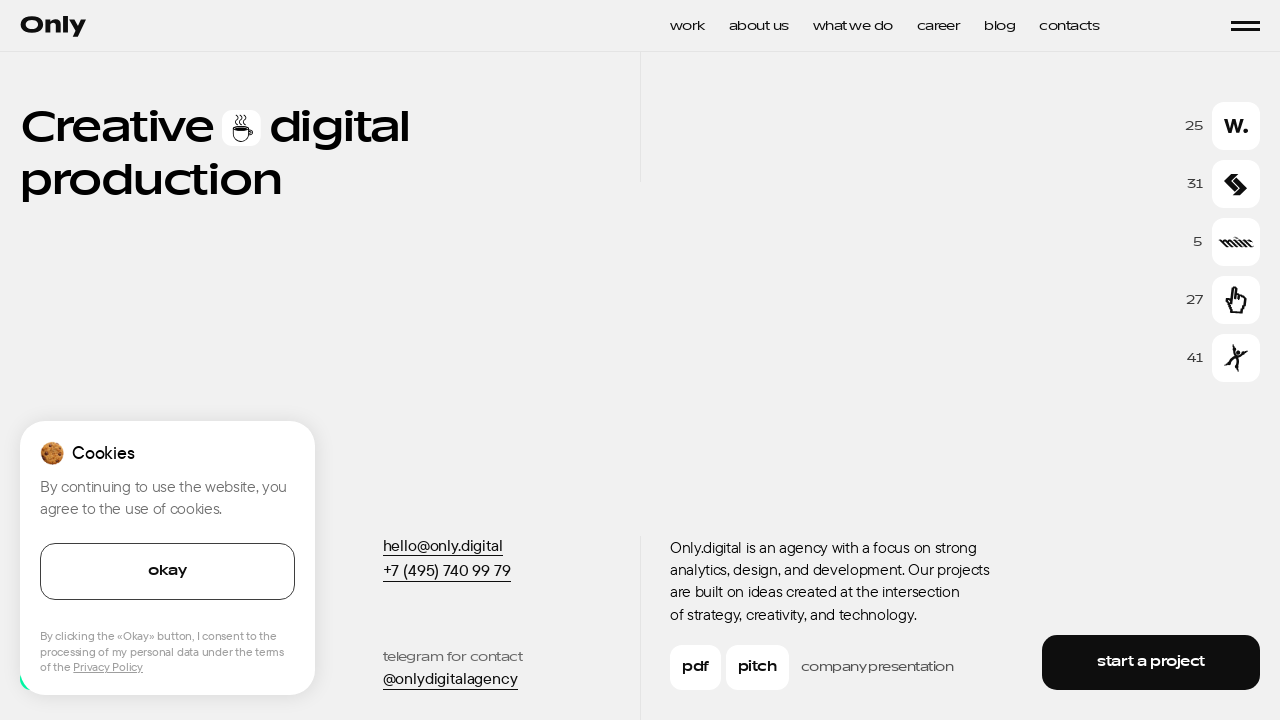

Header navigation link found: /en/job
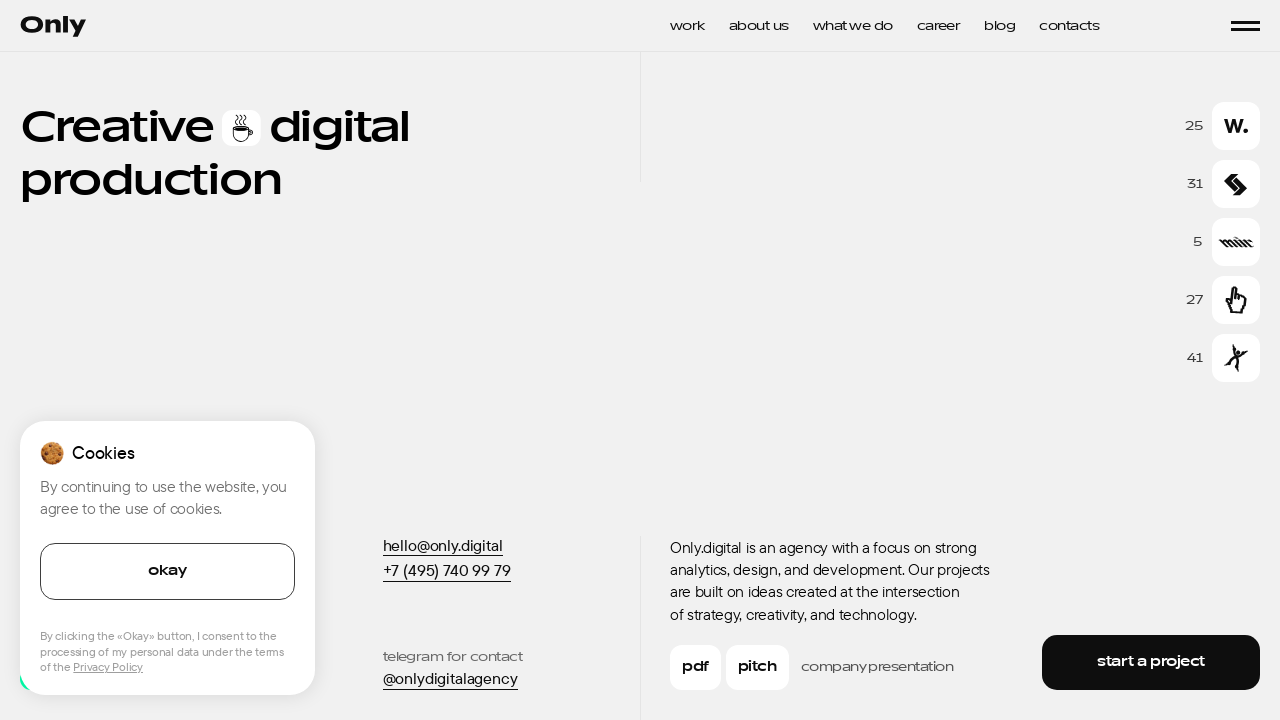

Header navigation link found: /en/blog
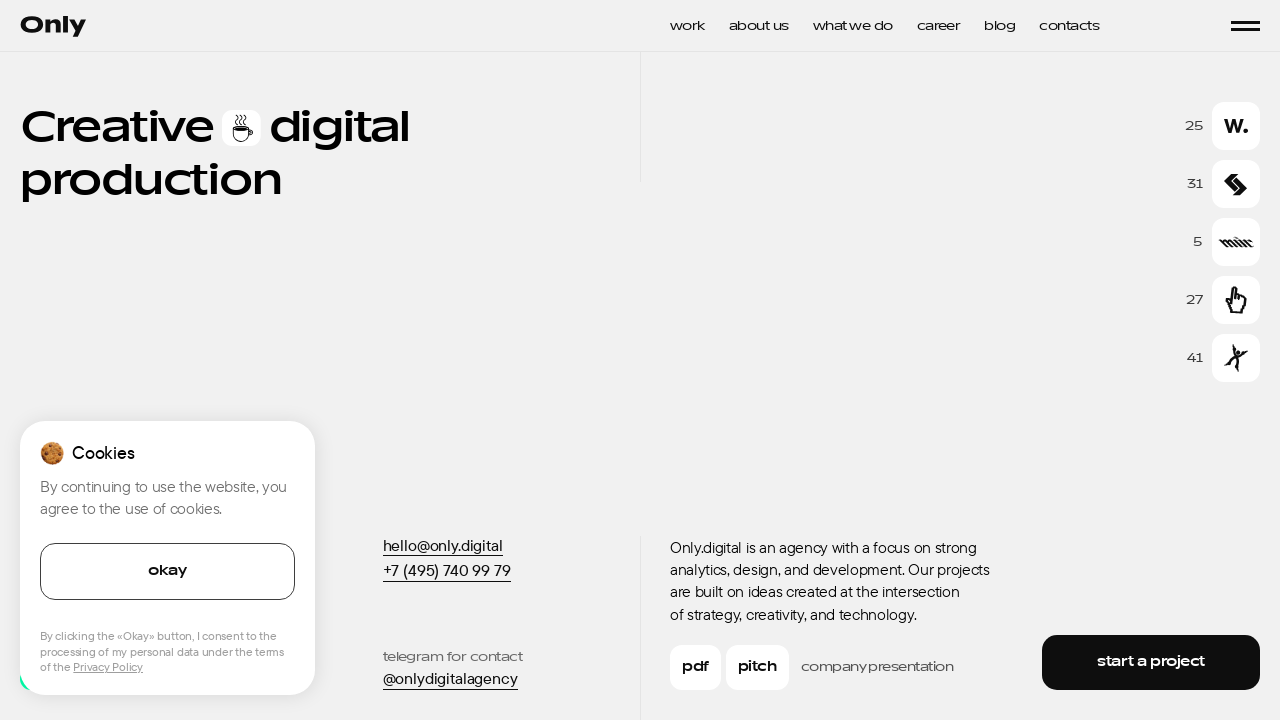

Header navigation link found: /en/contacts
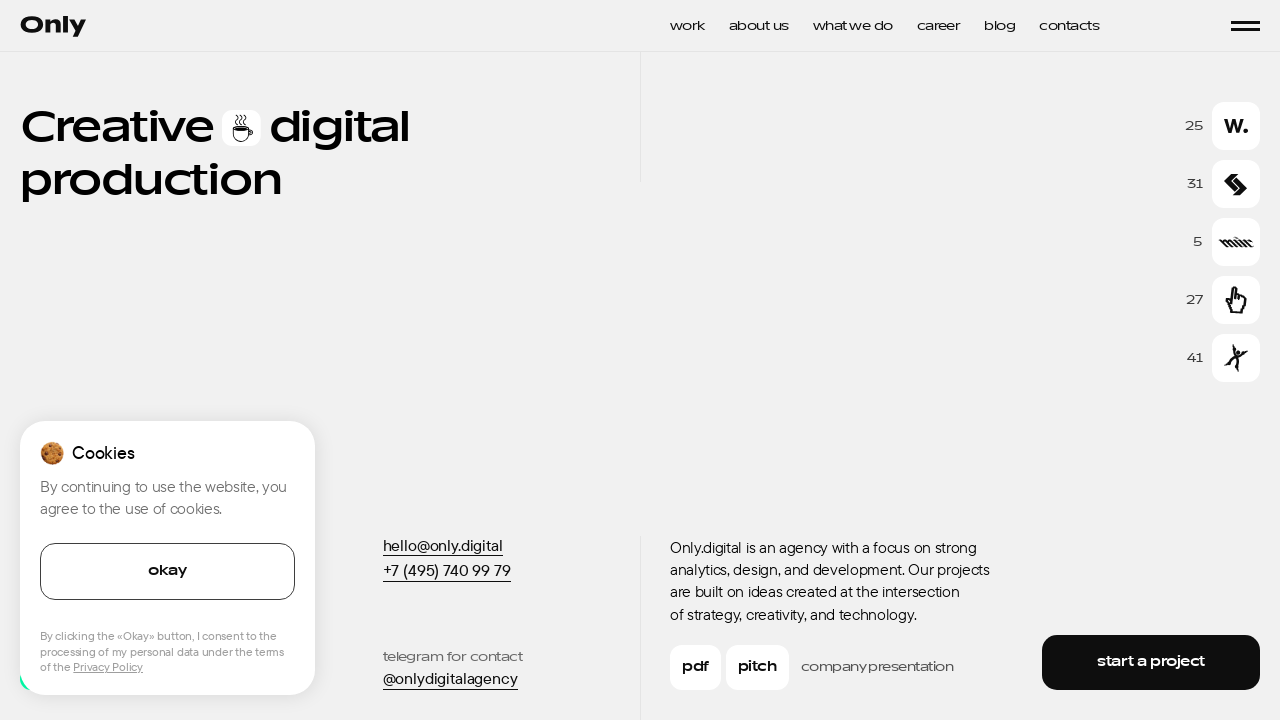

Footer element is visible on the page
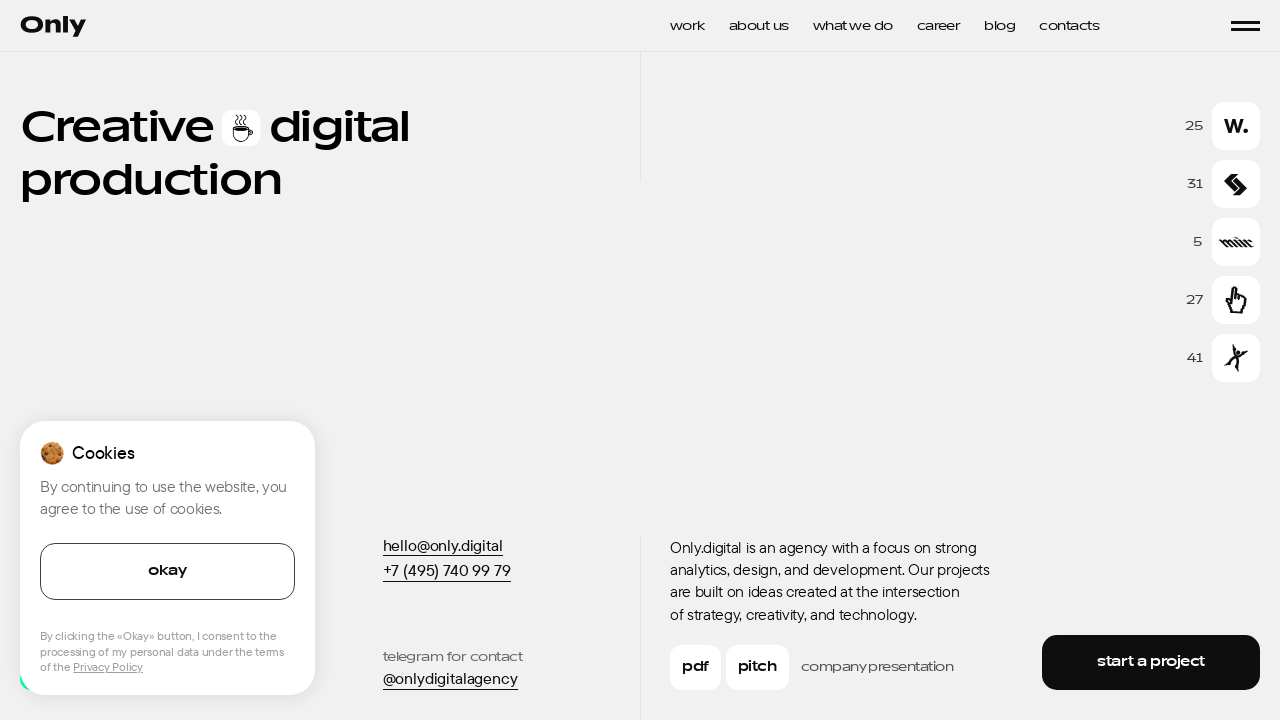

Social media link found in footer: https://t.me/onlydigitalagency
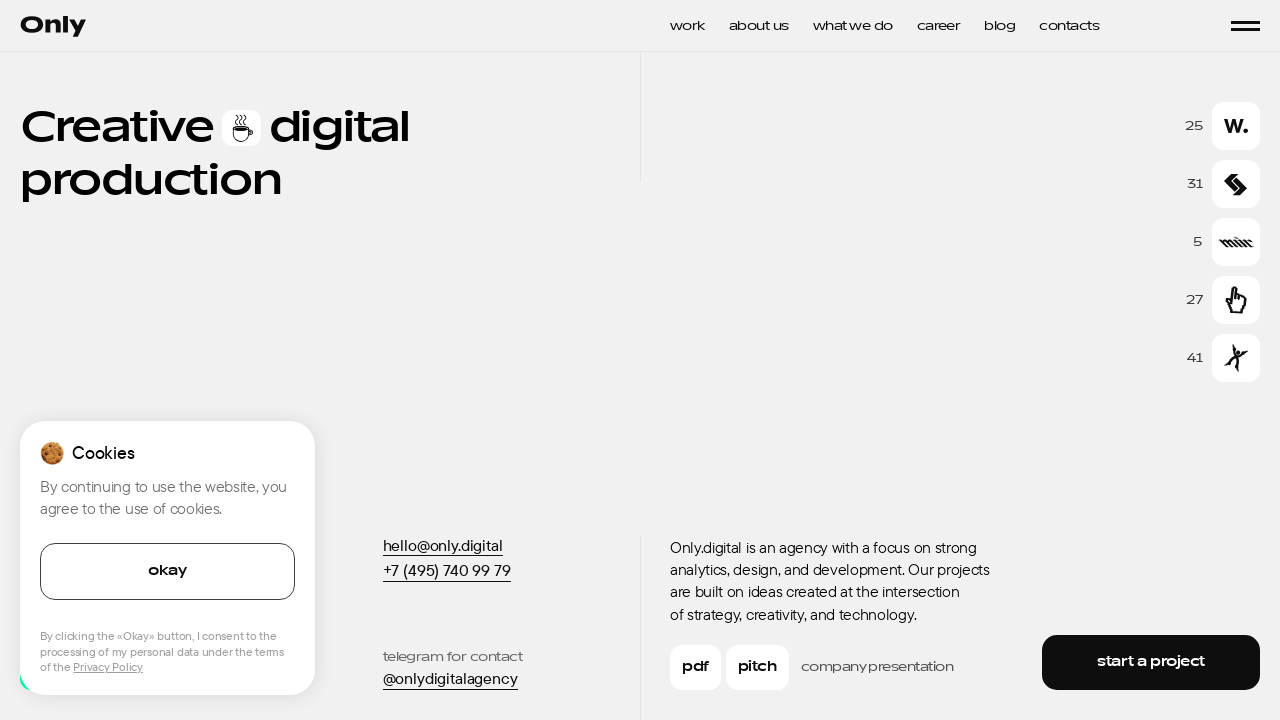

Social media link found in footer: https://t.me/onlycreativedigitalagency
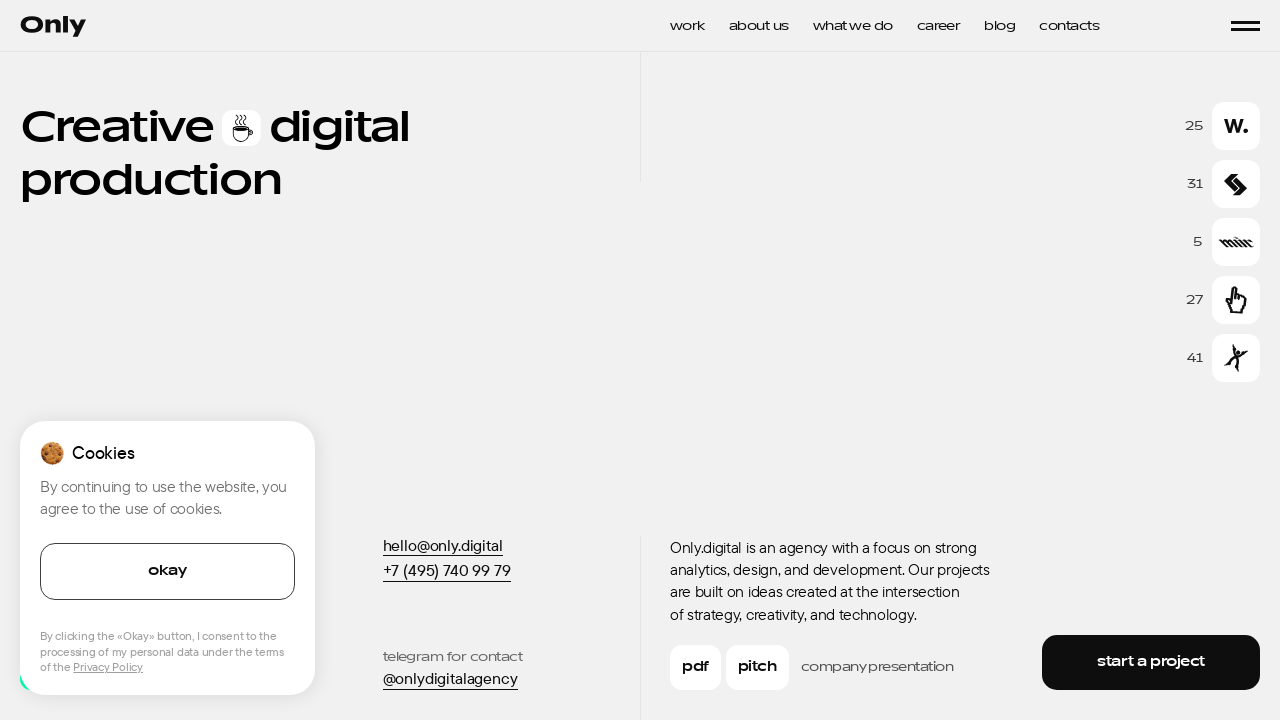

Social media link found in footer: https://vk.com/onlydigitalagency
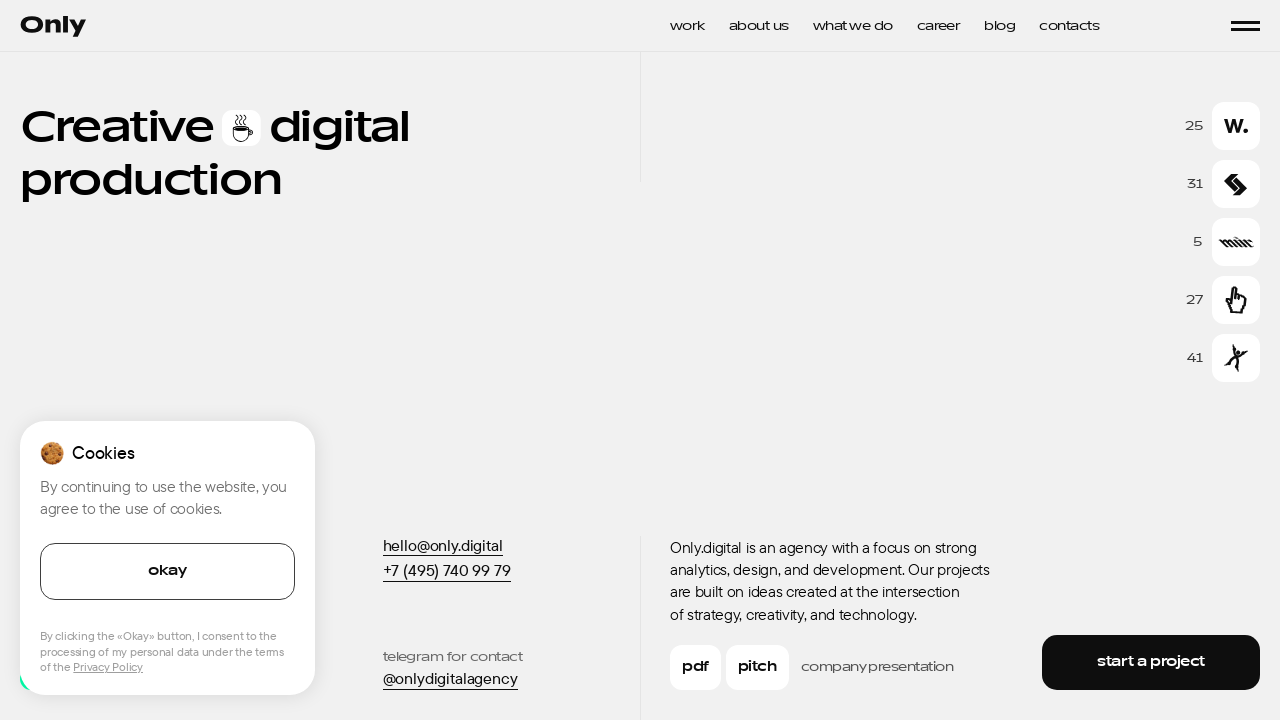

Social media link found in footer: https://www.behance.net/onlydigitalagency
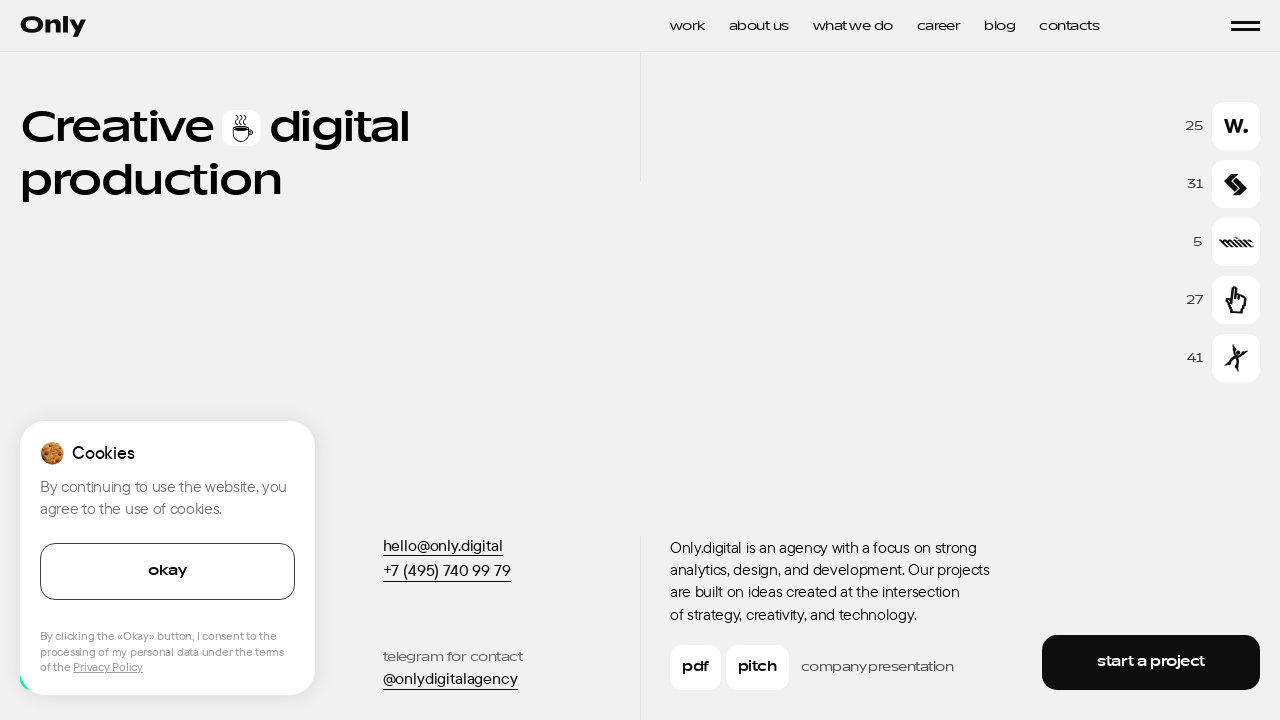

Email link found in footer
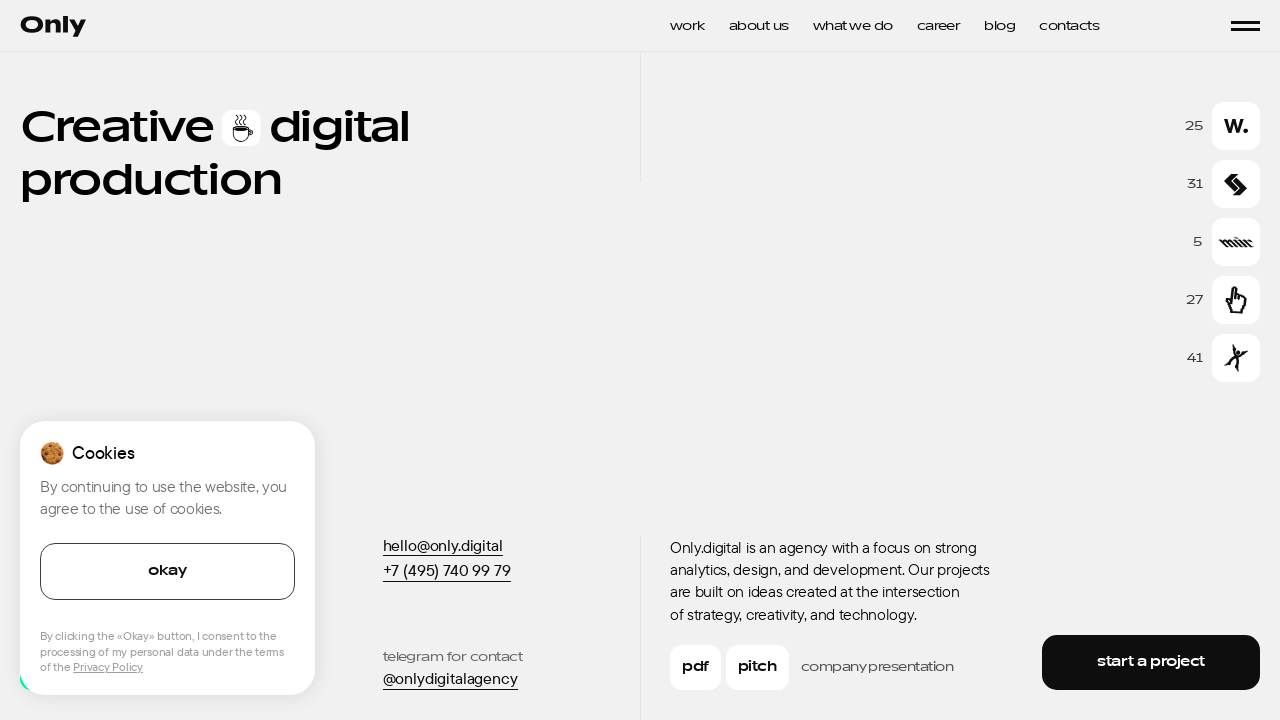

Phone link found in footer
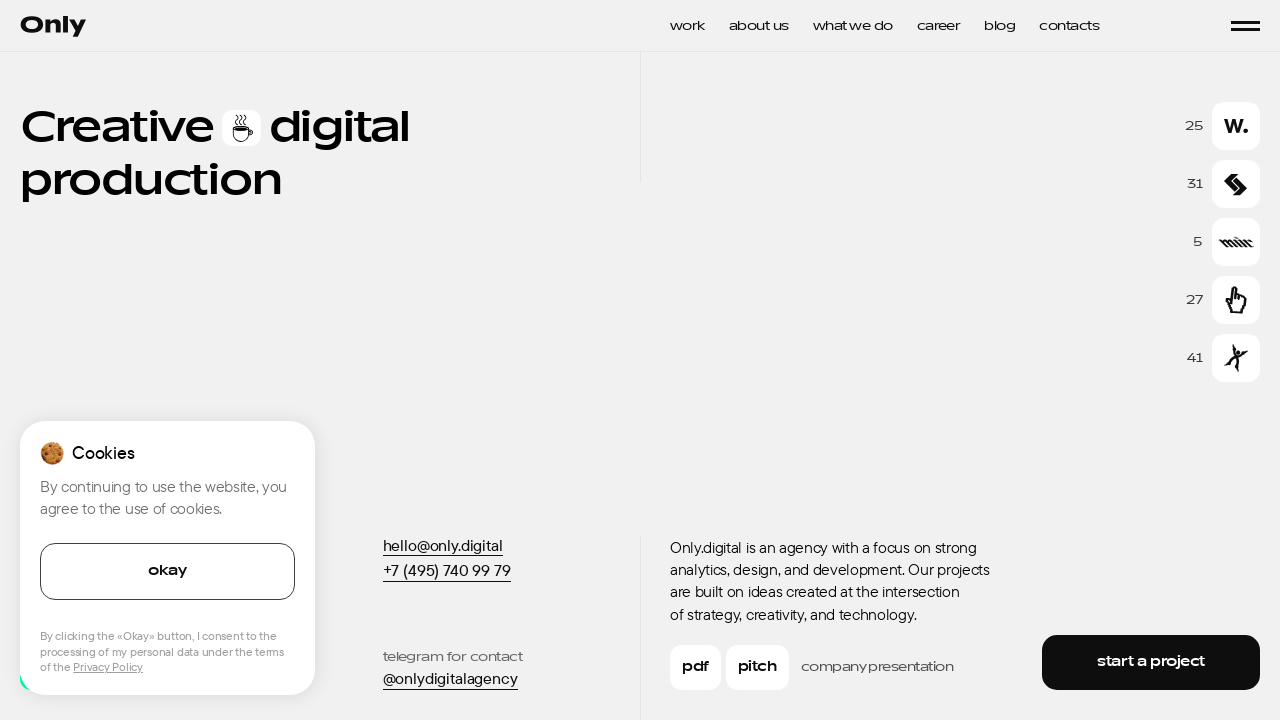

PDF policy documents found in footer
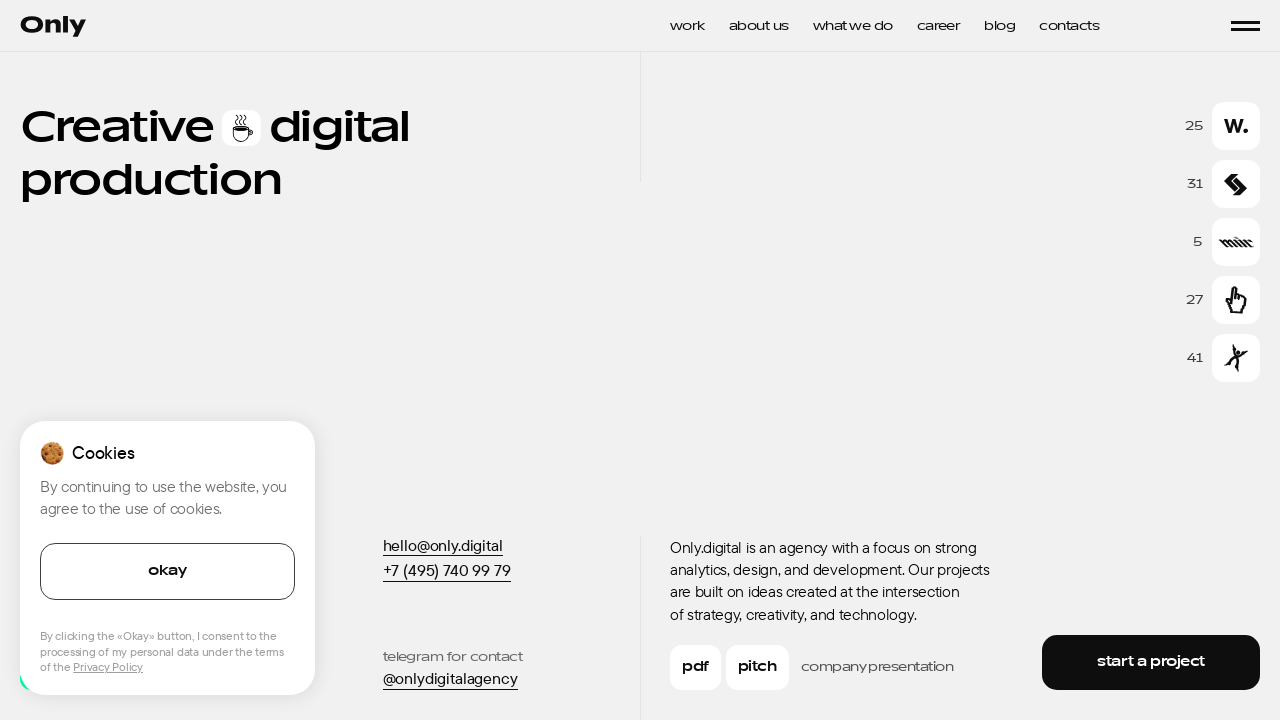

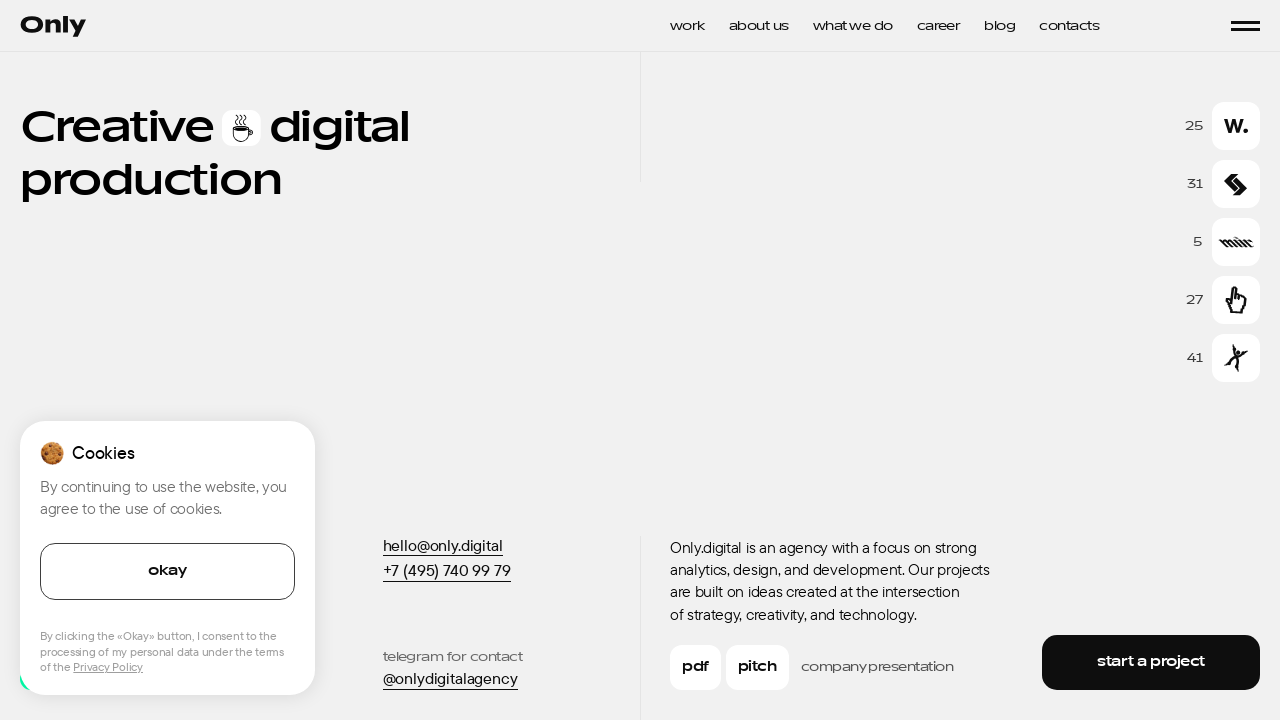